Tests the prompt alert by clicking the prompt button, entering text into the prompt, accepting it, and verifying the result message displays correctly

Starting URL: https://demoqa.com/alerts

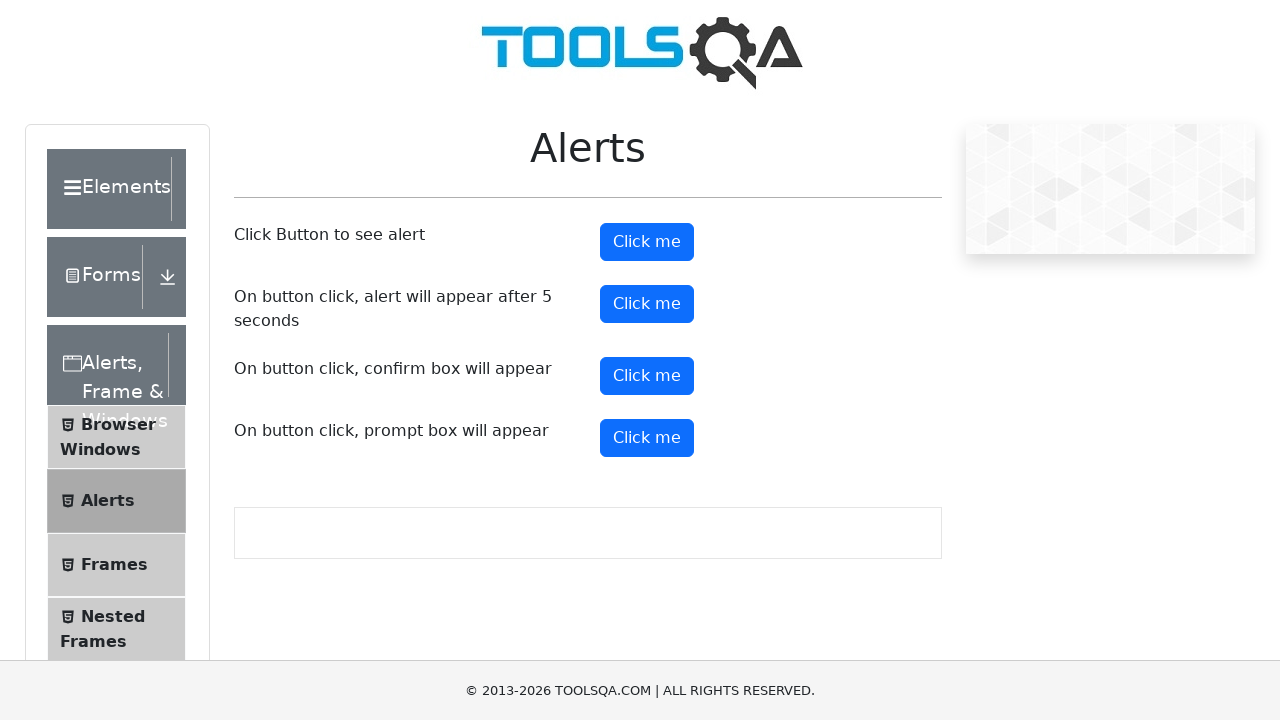

Set up dialog handler to accept prompt with 'Test User'
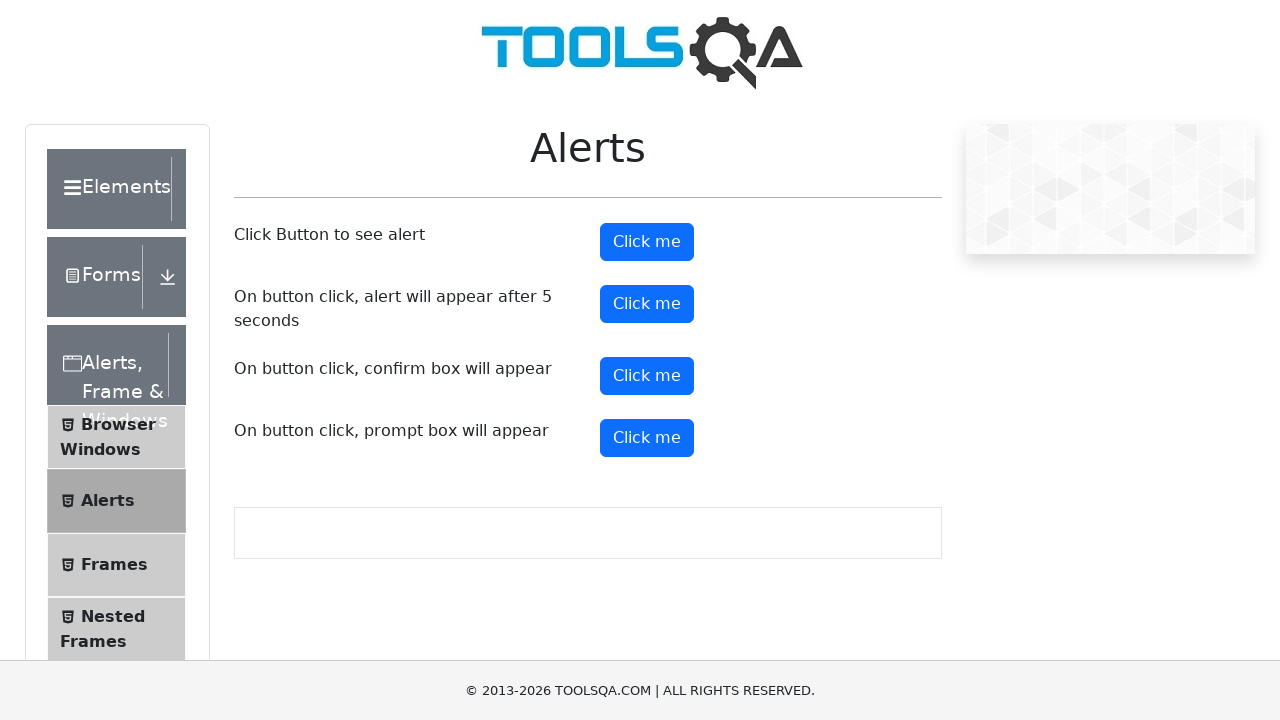

Clicked the prompt button at (647, 438) on #promtButton
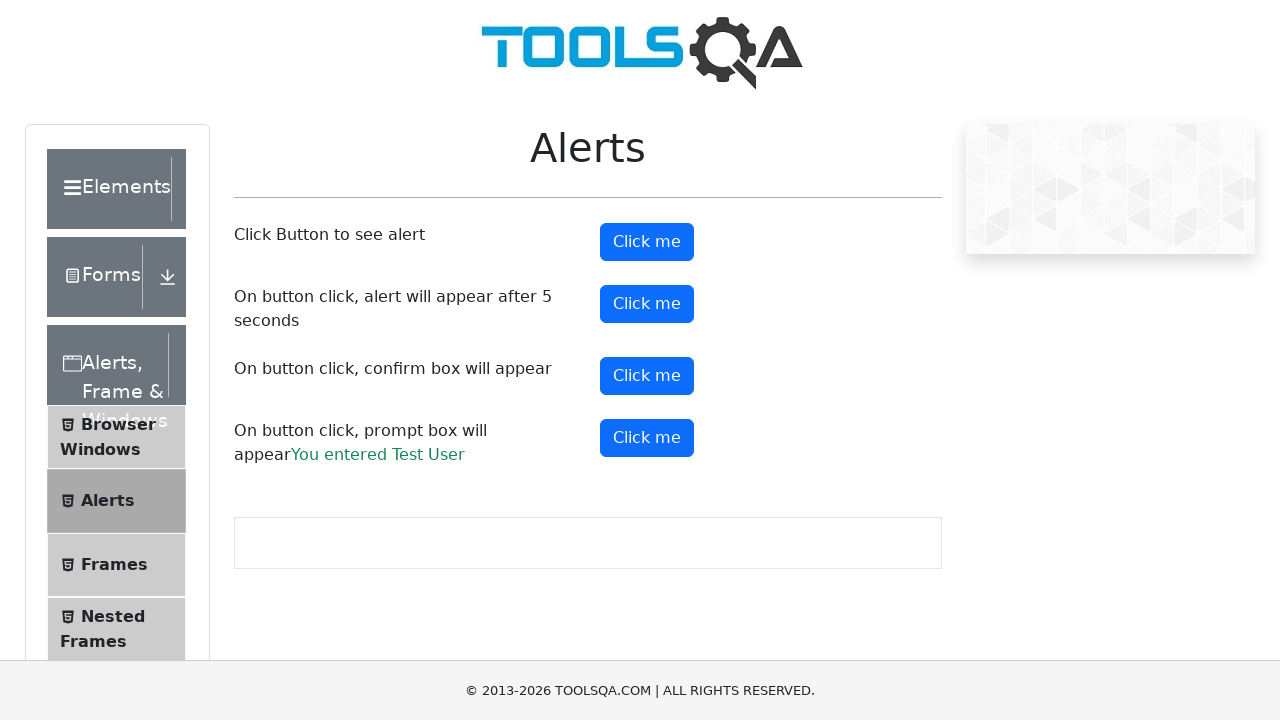

Prompt result message appeared on page
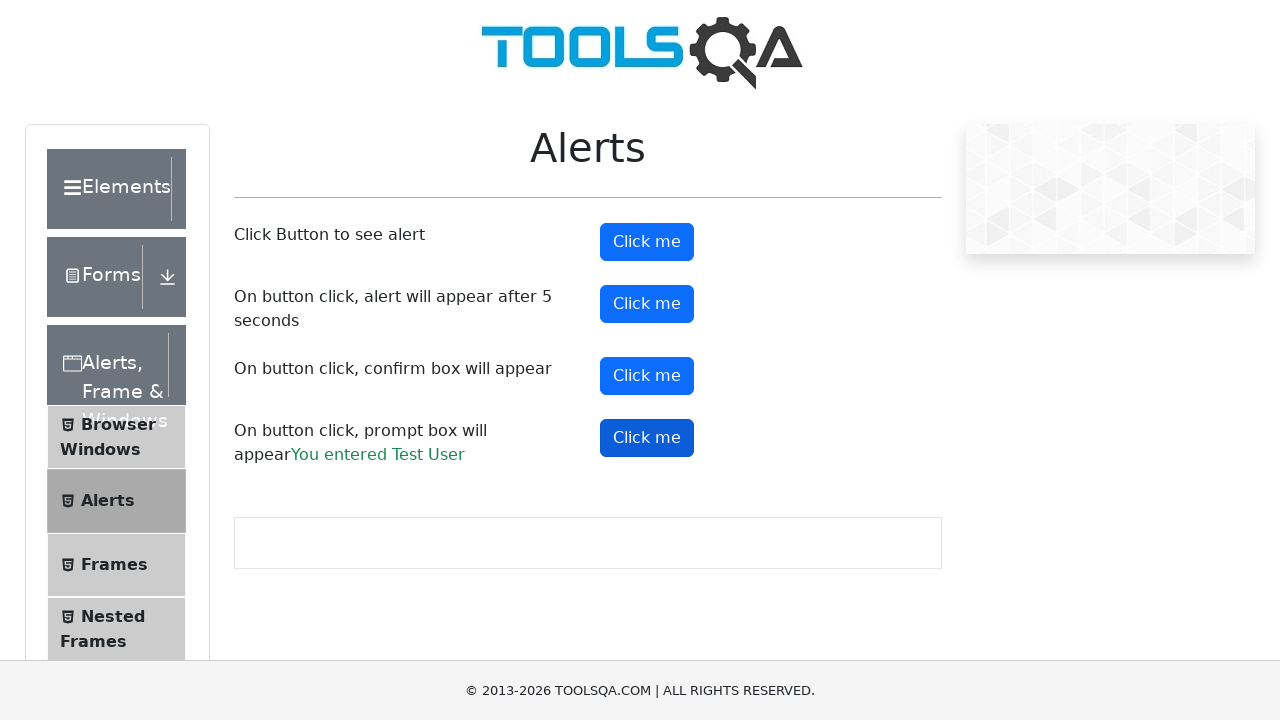

Retrieved prompt result text content
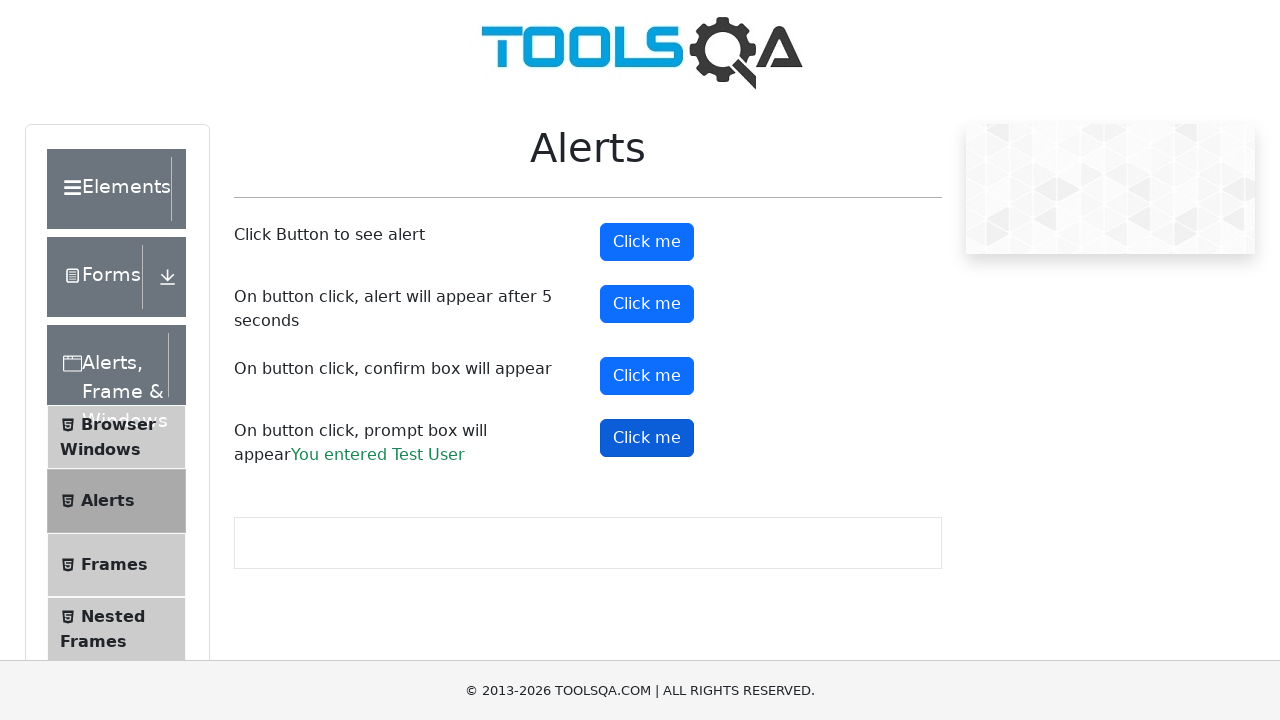

Verified result message displays 'You entered Test User' correctly
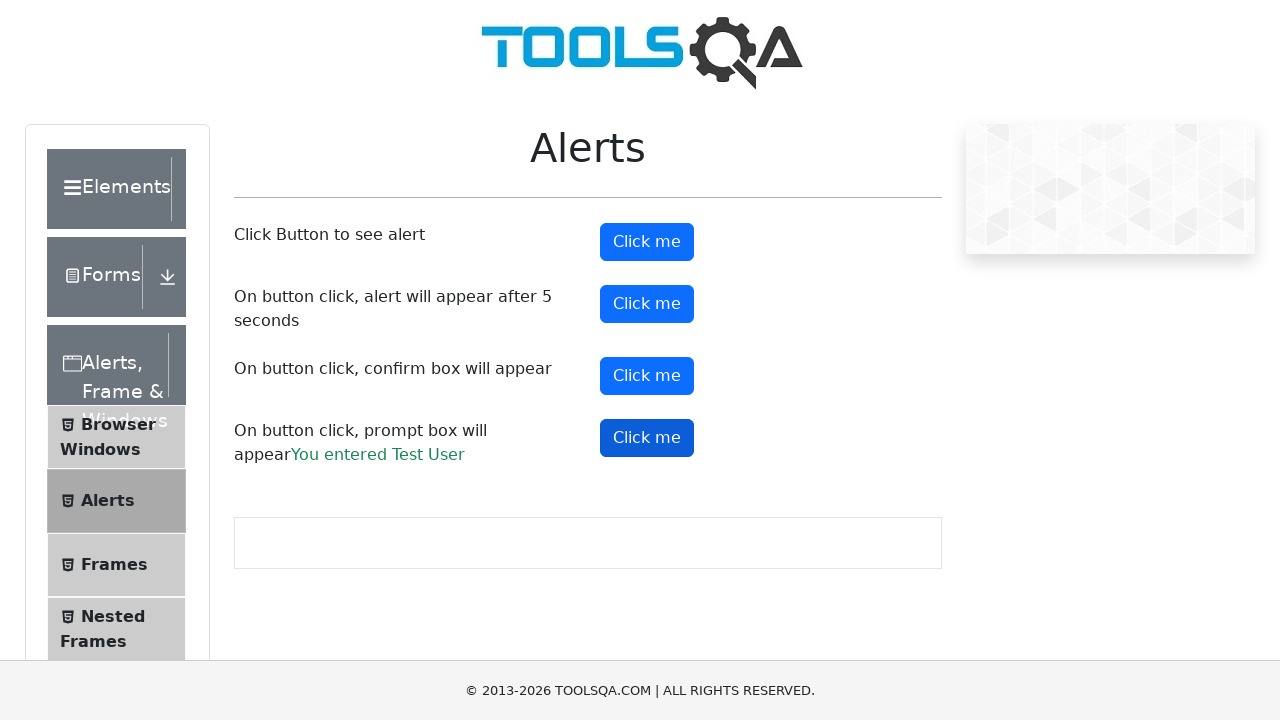

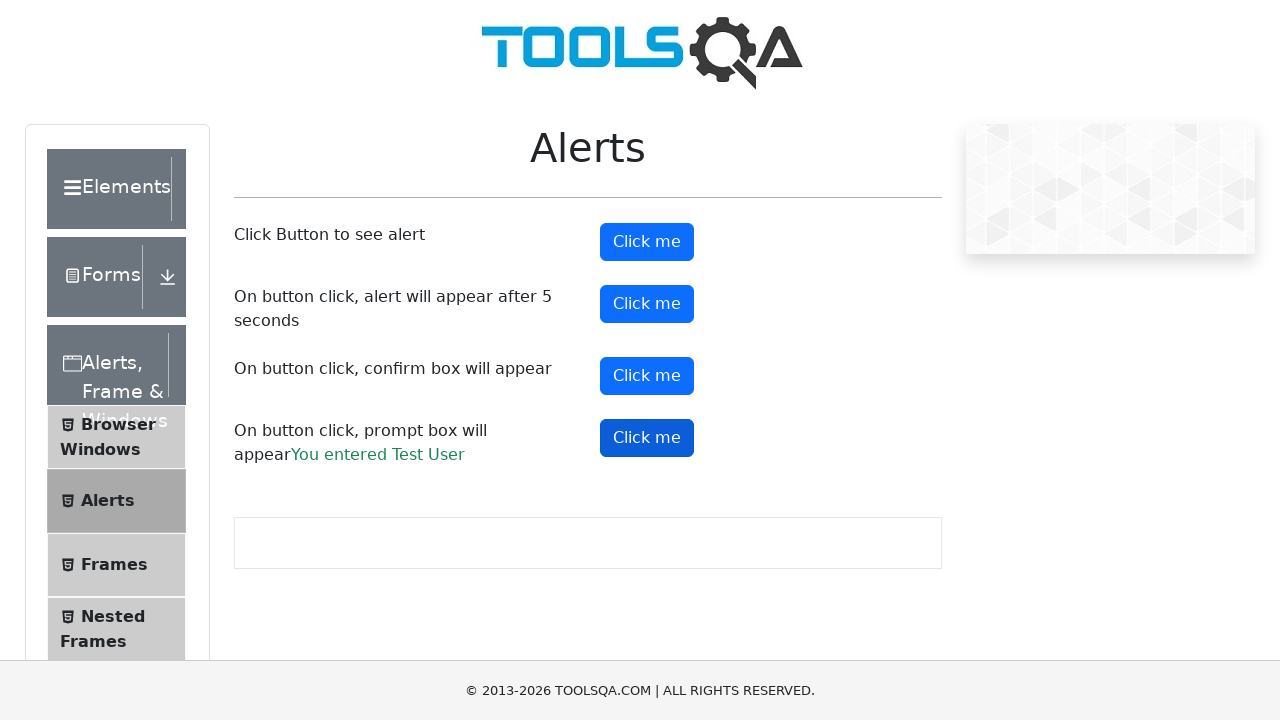